Tests registration form validation with various invalid phone number formats including wrong length and invalid prefix

Starting URL: https://alada.vn/tai-khoan/dang-ky.html

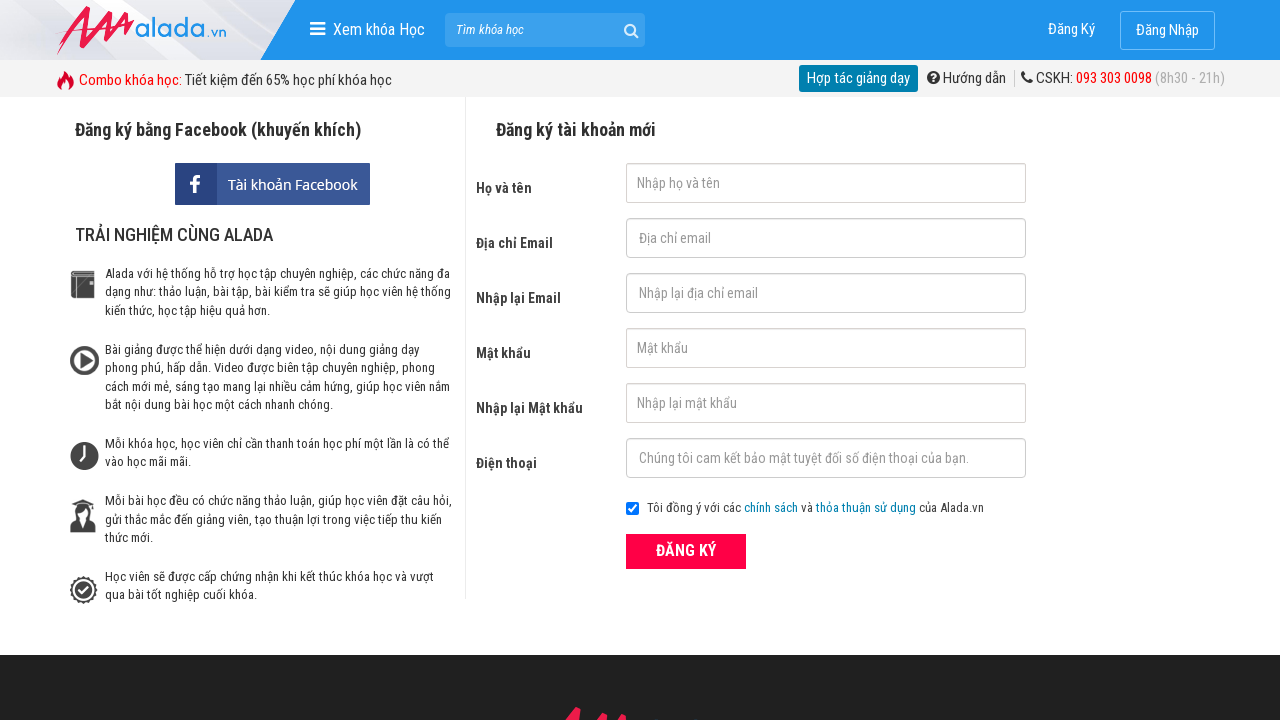

Filled first name field with 'Yen Tran' on #txtFirstname
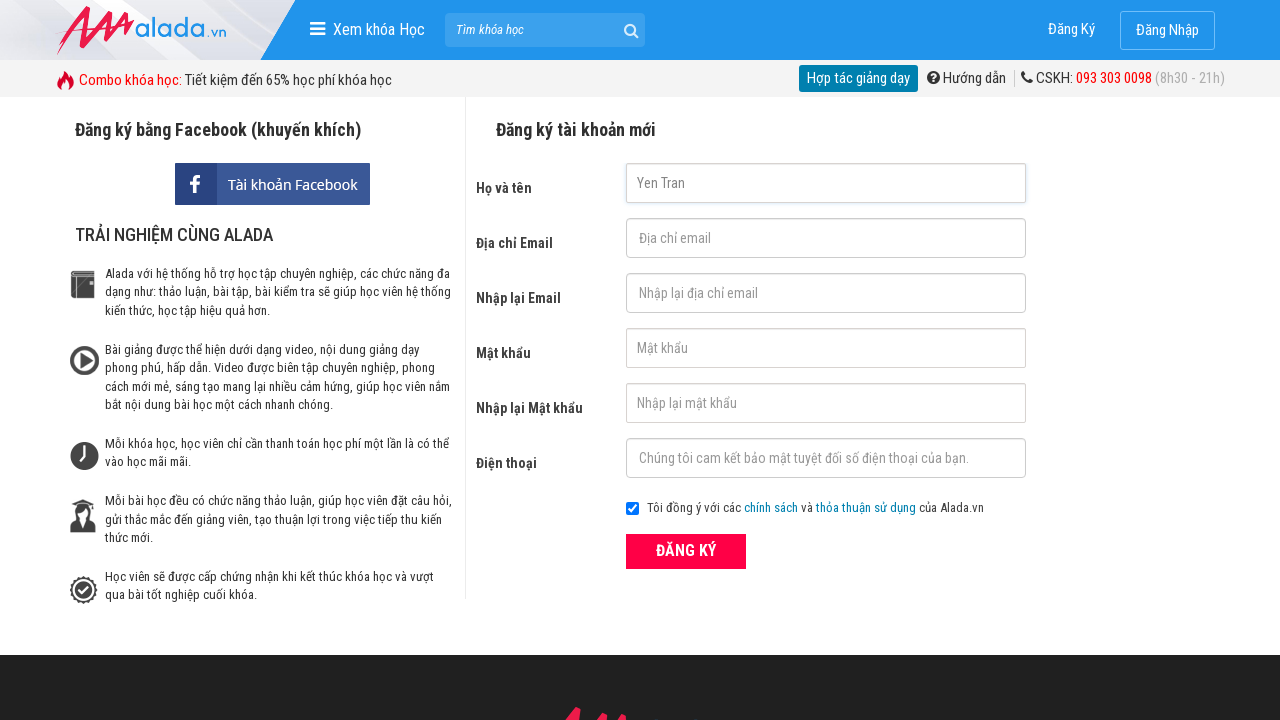

Filled email field with 'yentran18197@gmail.com' on #txtEmail
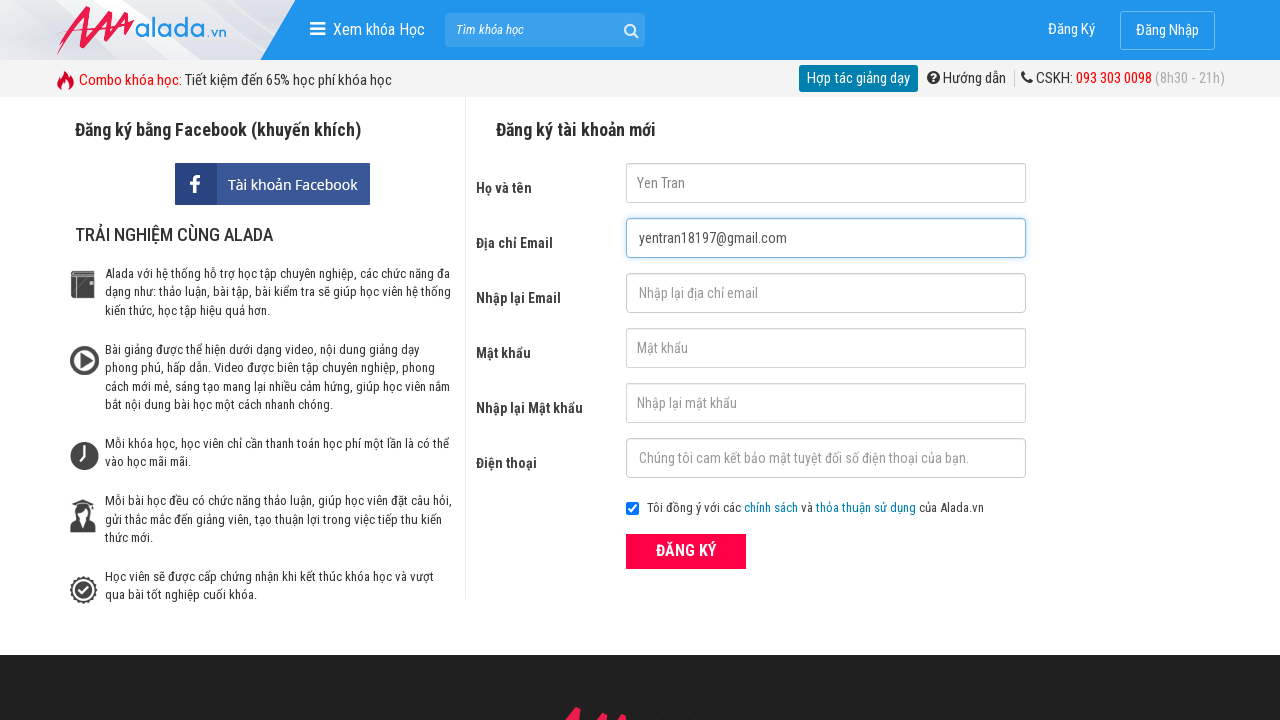

Filled confirm email field with 'yentran18197@gmail.com' on #txtCEmail
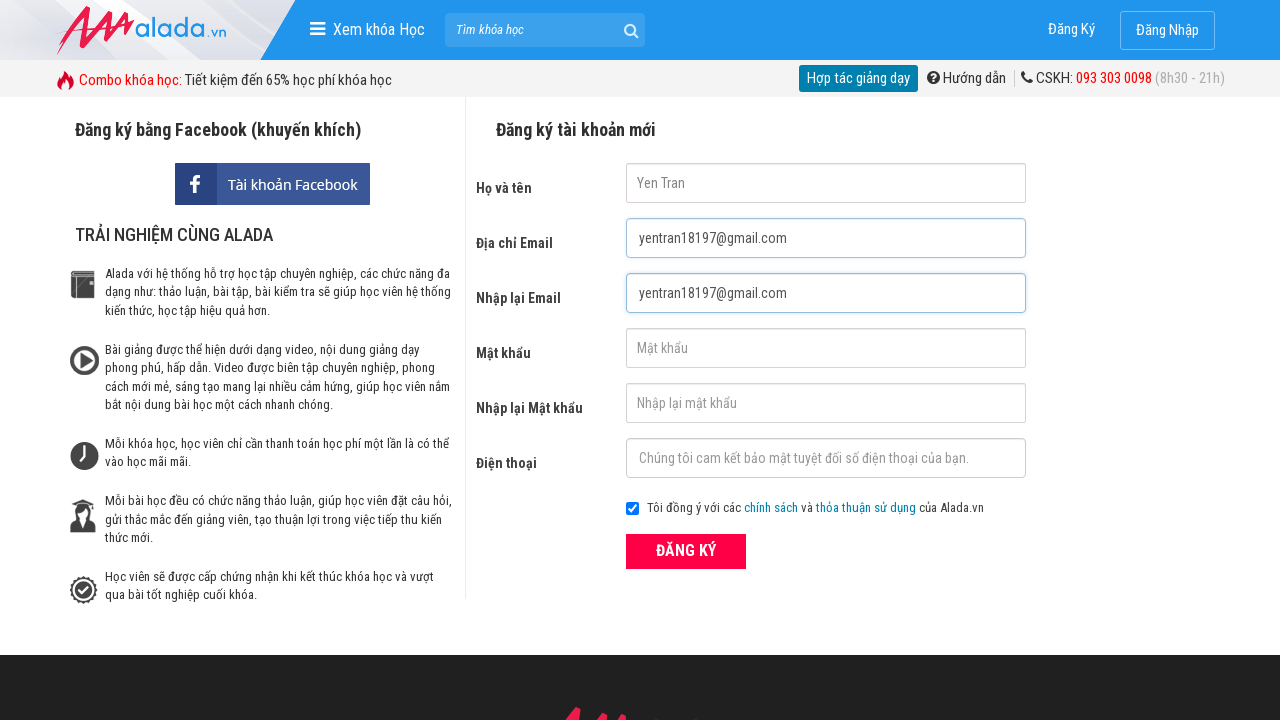

Filled password field with '123456' on #txtPassword
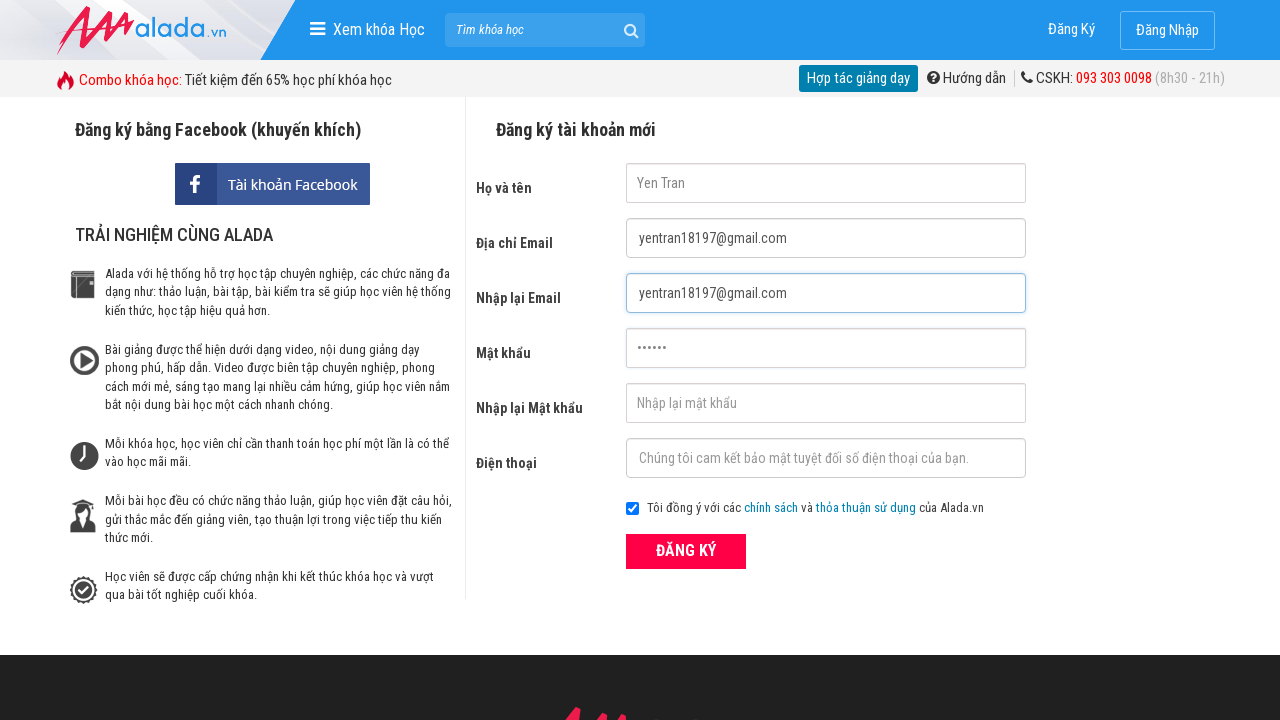

Filled confirm password field with '123456' on #txtCPassword
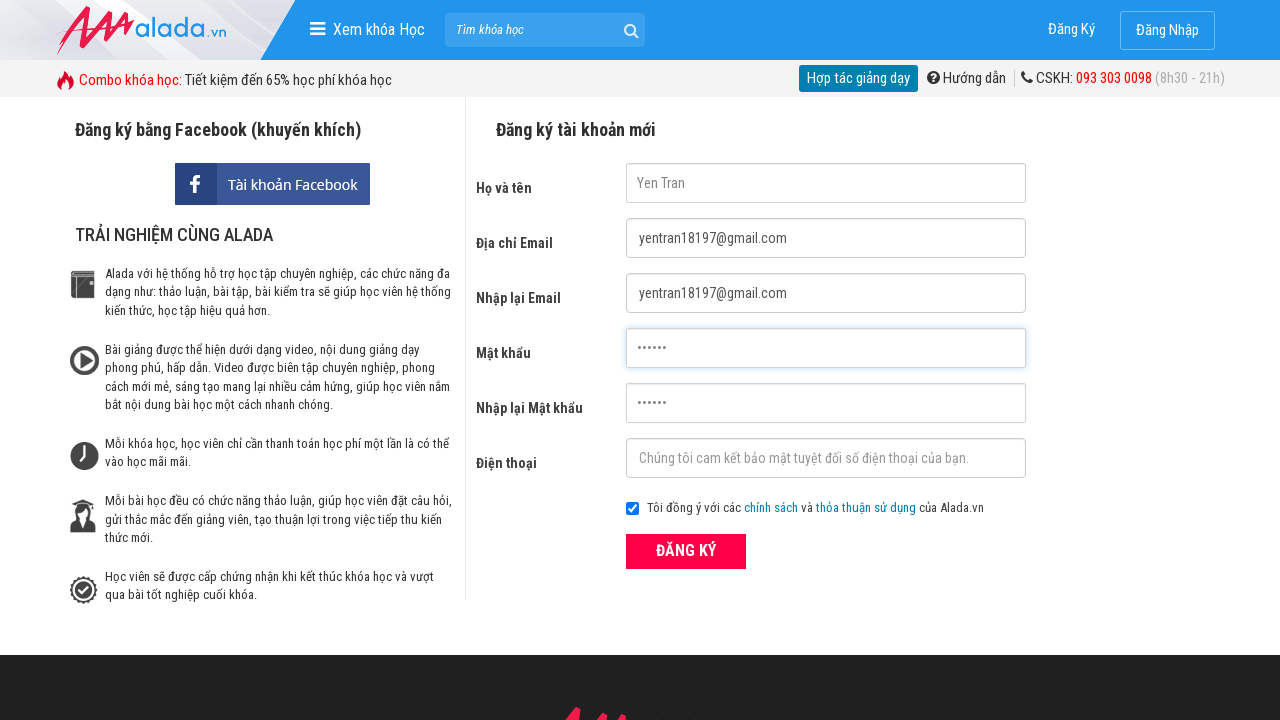

Filled phone field with '098515' (6 digits - invalid, less than 10) on #txtPhone
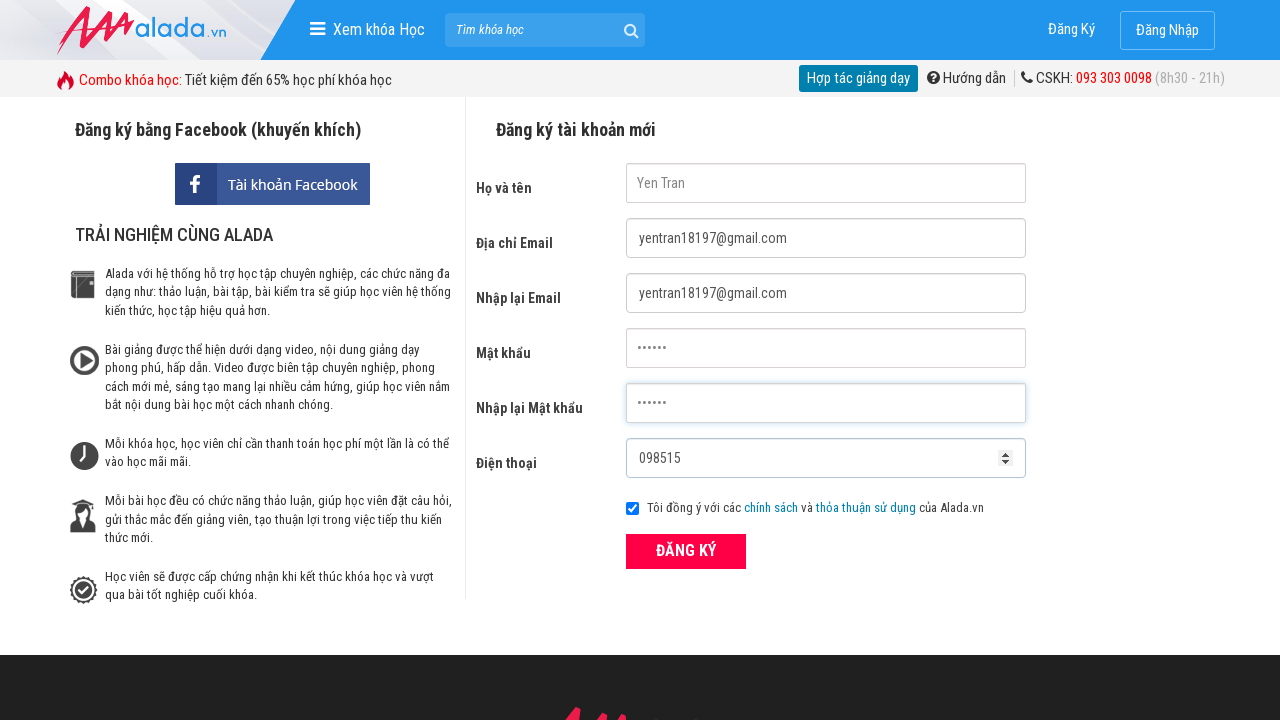

Clicked register button to validate phone number less than 10 chars at (686, 551) on xpath=//form[@id='frmLogin']//button[text()='ĐĂNG KÝ']
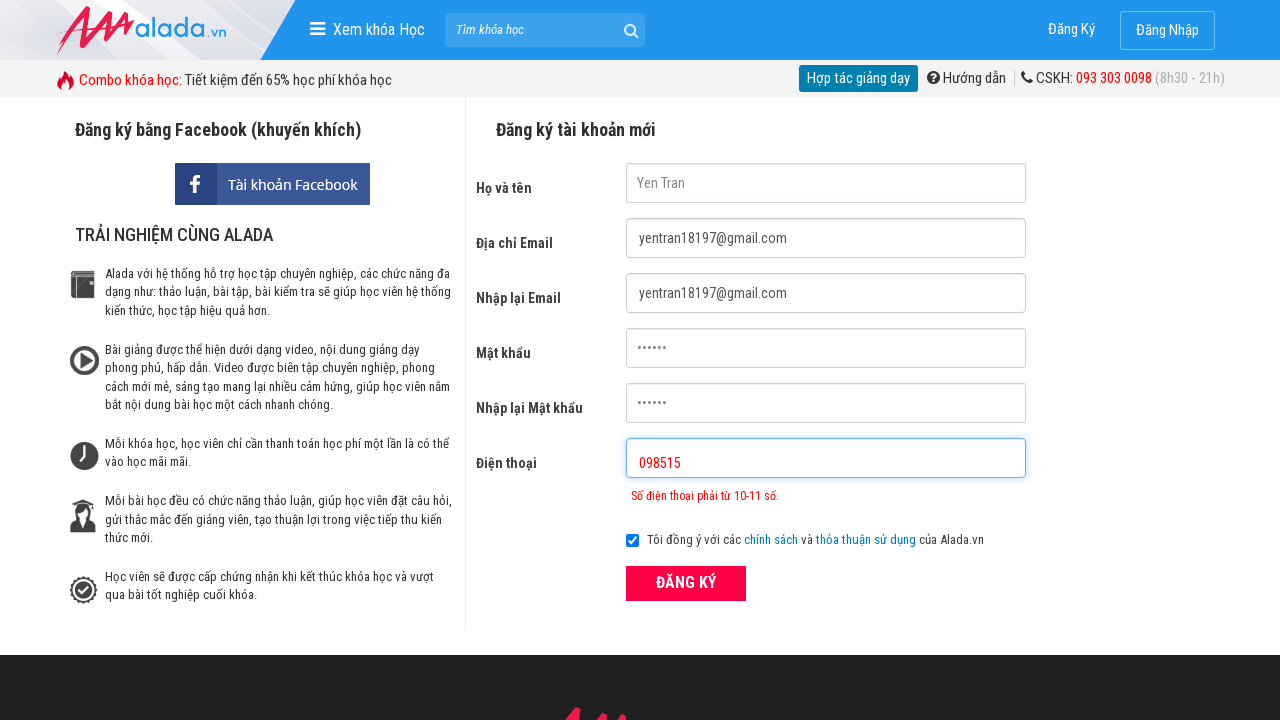

Phone error message appeared for invalid short phone number
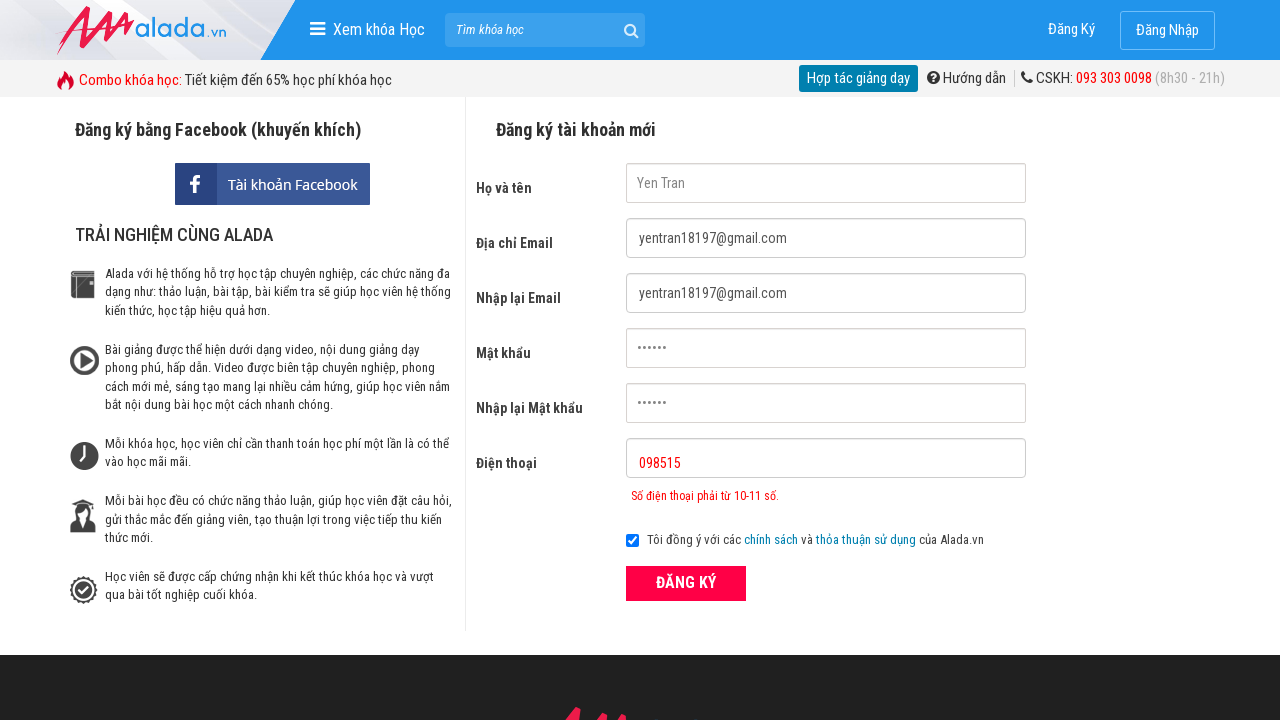

Cleared phone field on #txtPhone
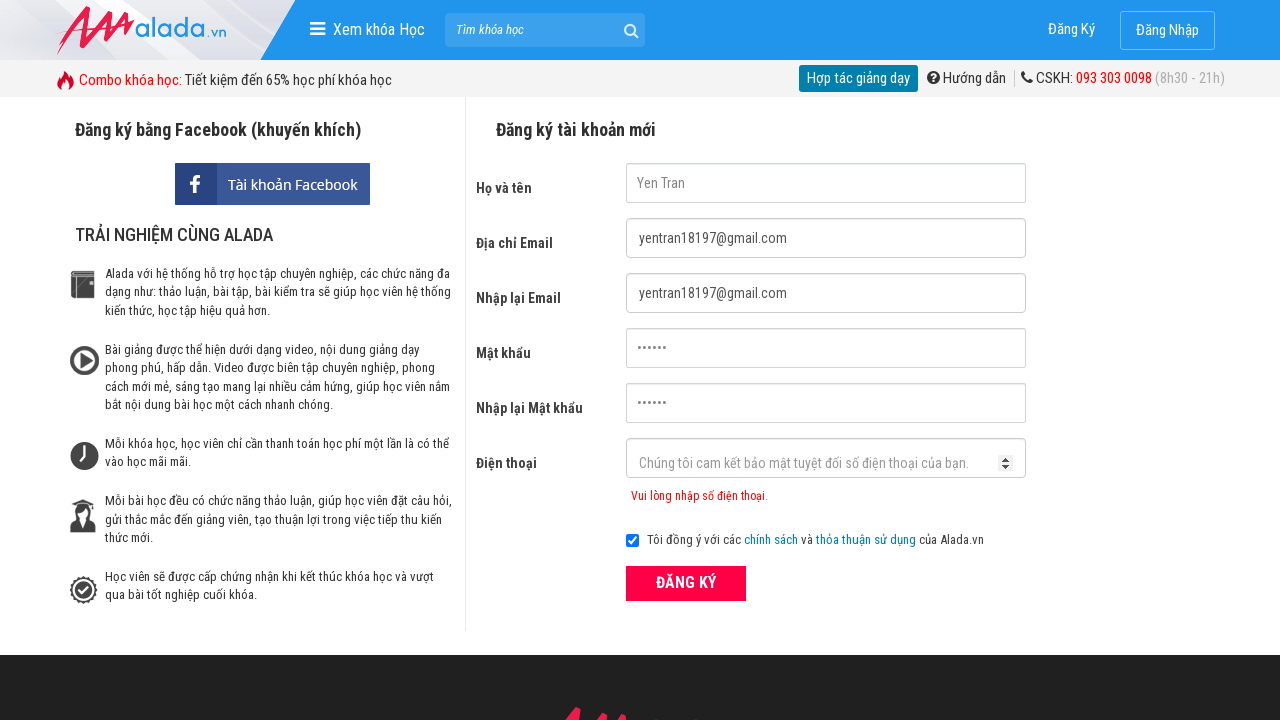

Filled phone field with '098515819779' (12 digits - invalid, more than 11) on #txtPhone
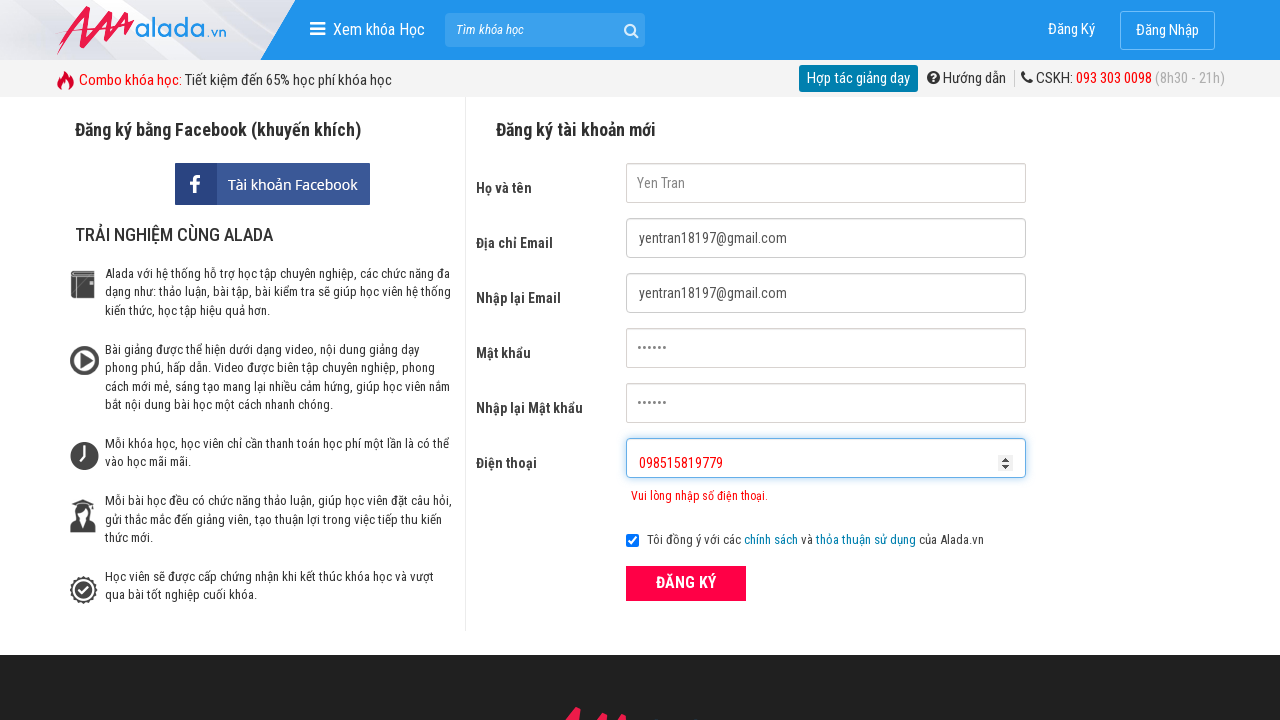

Clicked register button to validate phone number more than 11 chars at (686, 583) on xpath=//form[@id='frmLogin']//button[text()='ĐĂNG KÝ']
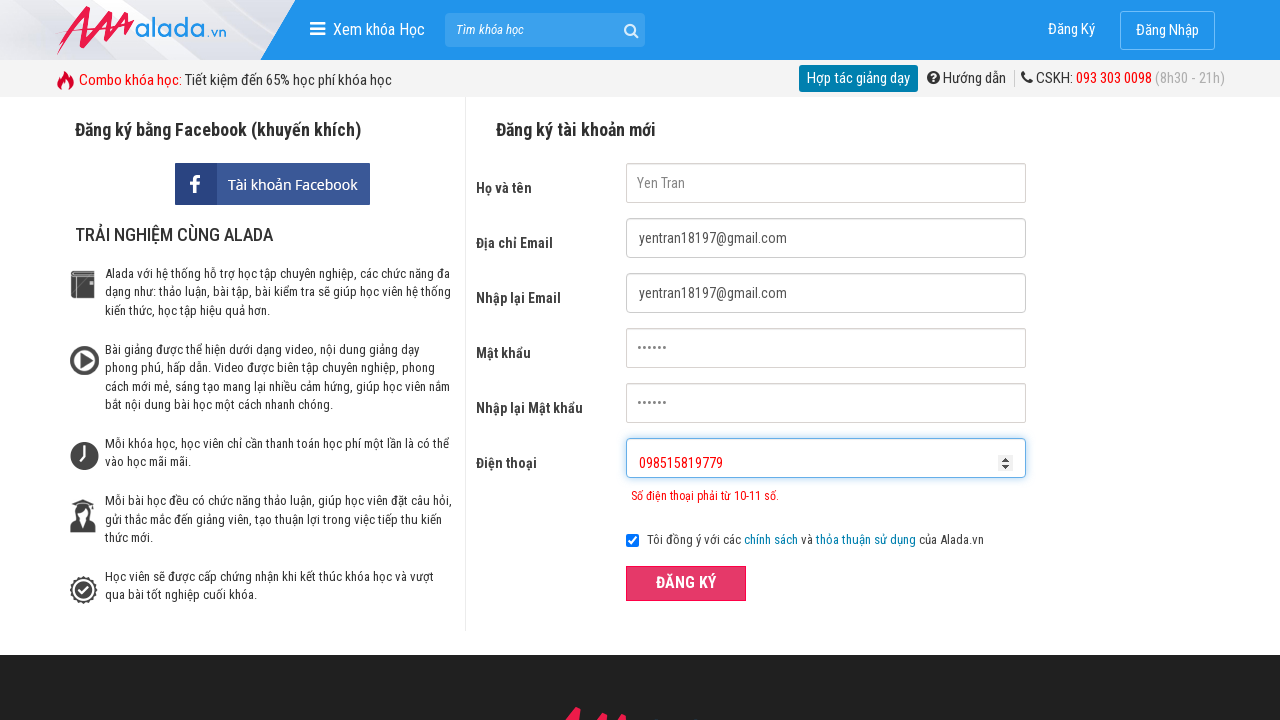

Cleared phone field on #txtPhone
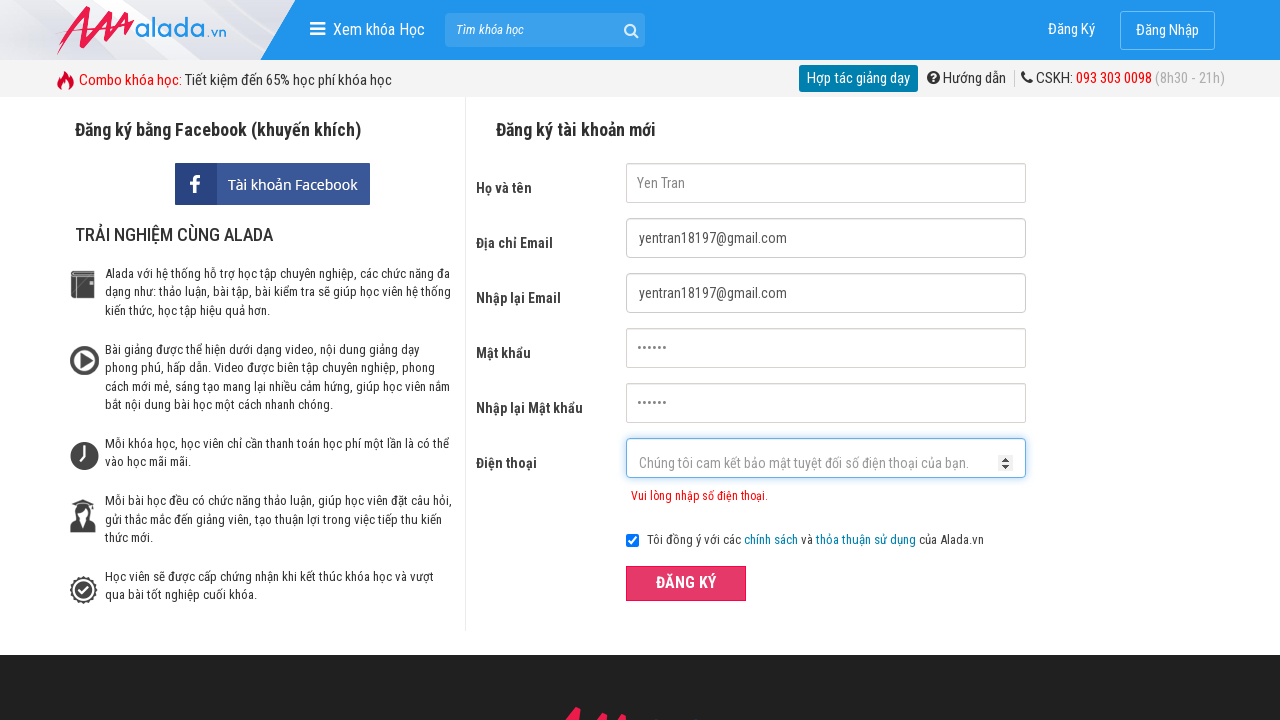

Filled phone field with '98515819779' (11 digits - invalid, does not start with 0) on #txtPhone
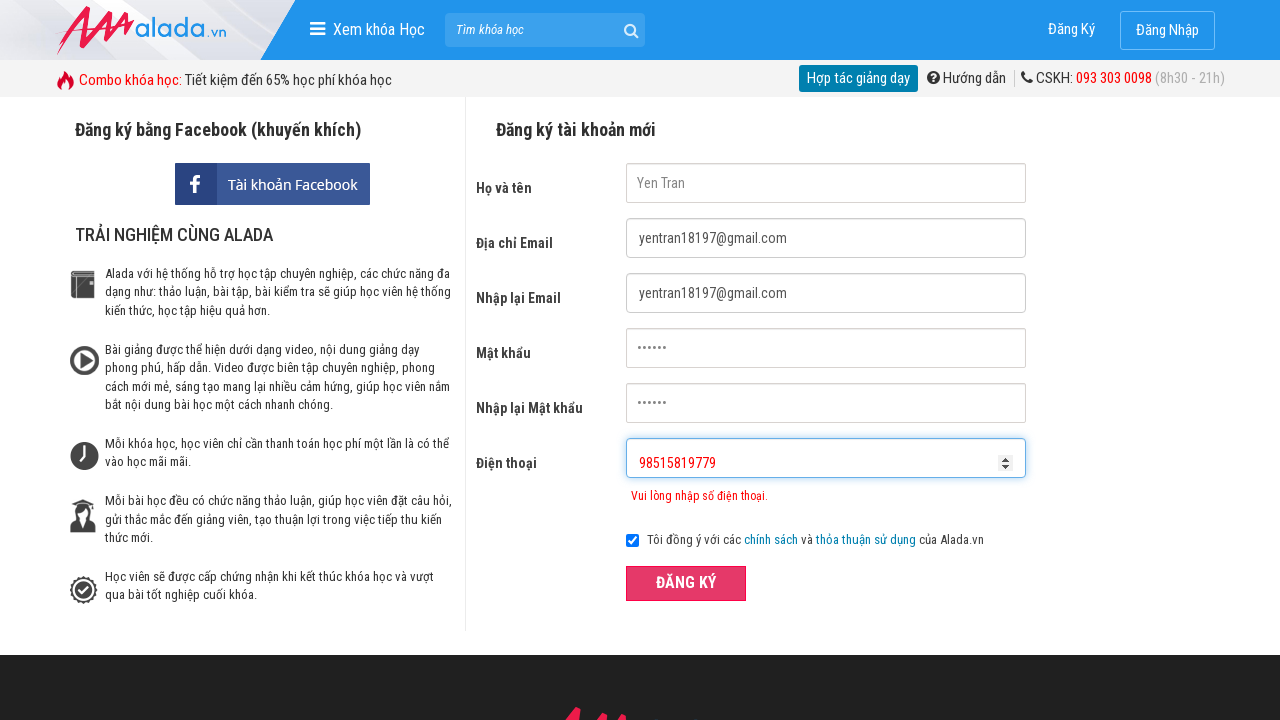

Clicked register button to validate phone number not starting with 0 at (686, 583) on xpath=//form[@id='frmLogin']//button[text()='ĐĂNG KÝ']
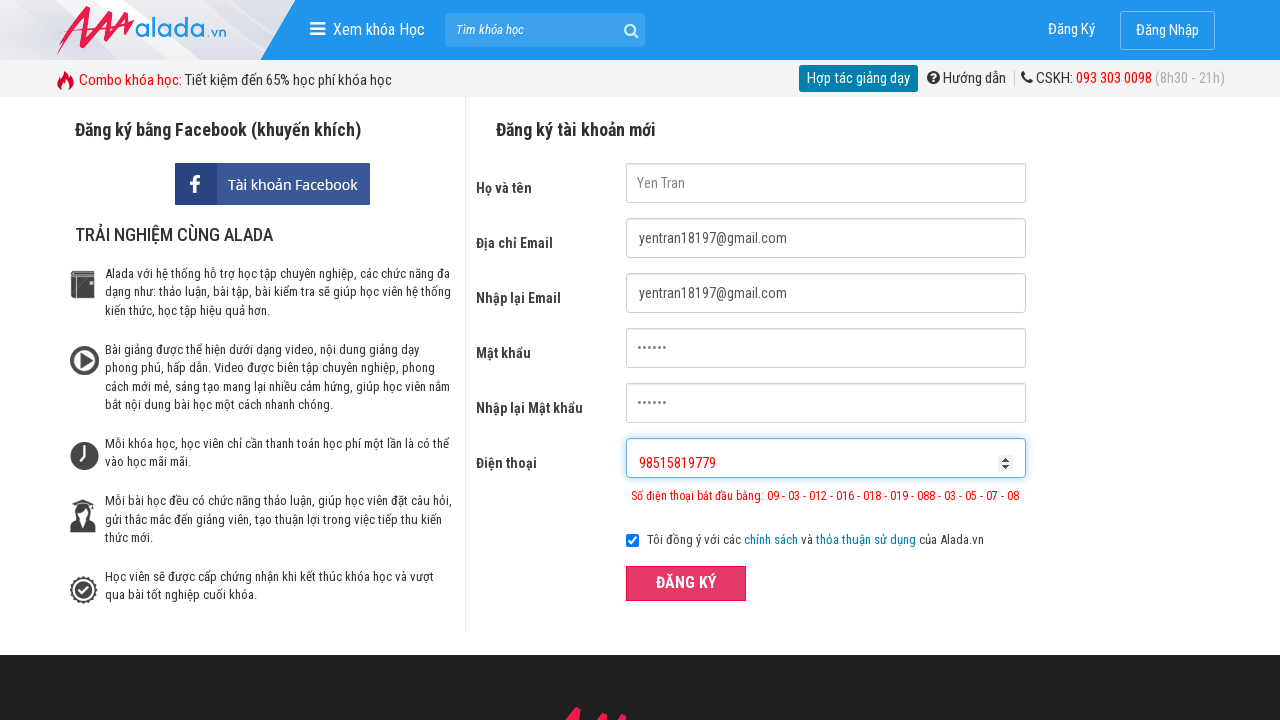

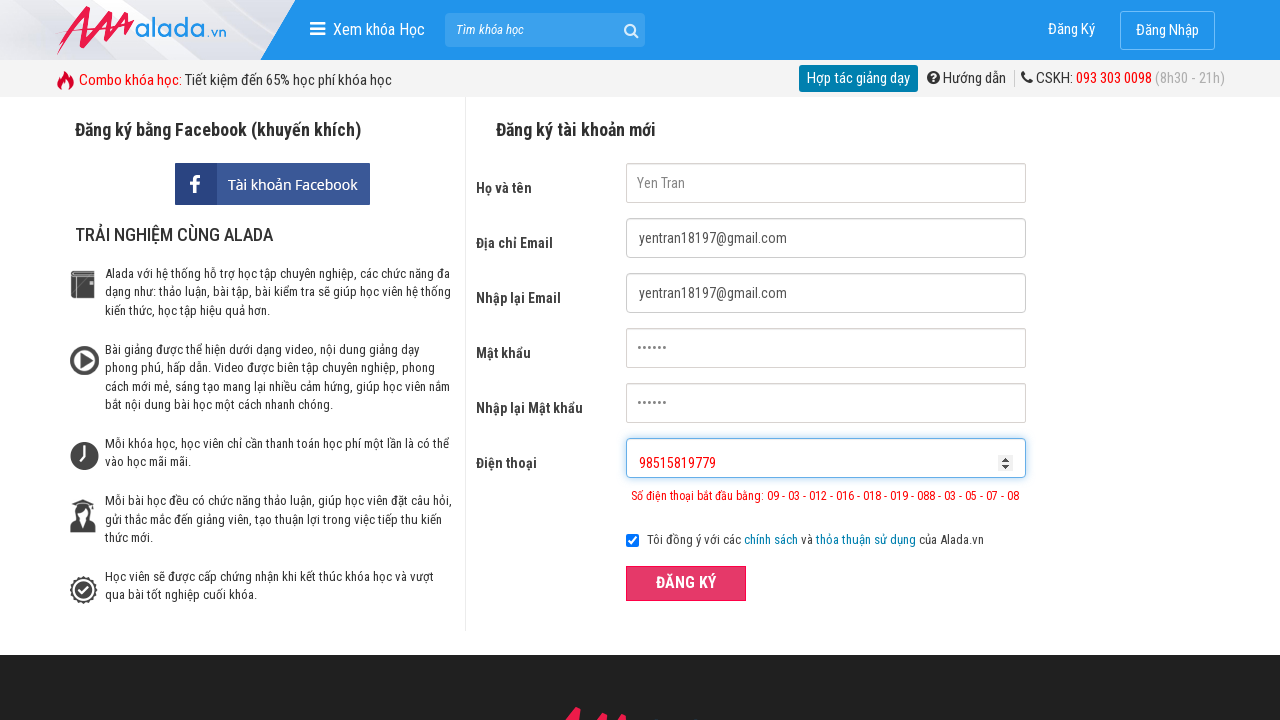